Tests negating assertion methods by selecting options from dropdowns and filling form fields, then verifying elements do not match certain conditions.

Starting URL: https://testautomationpractice.blogspot.com/

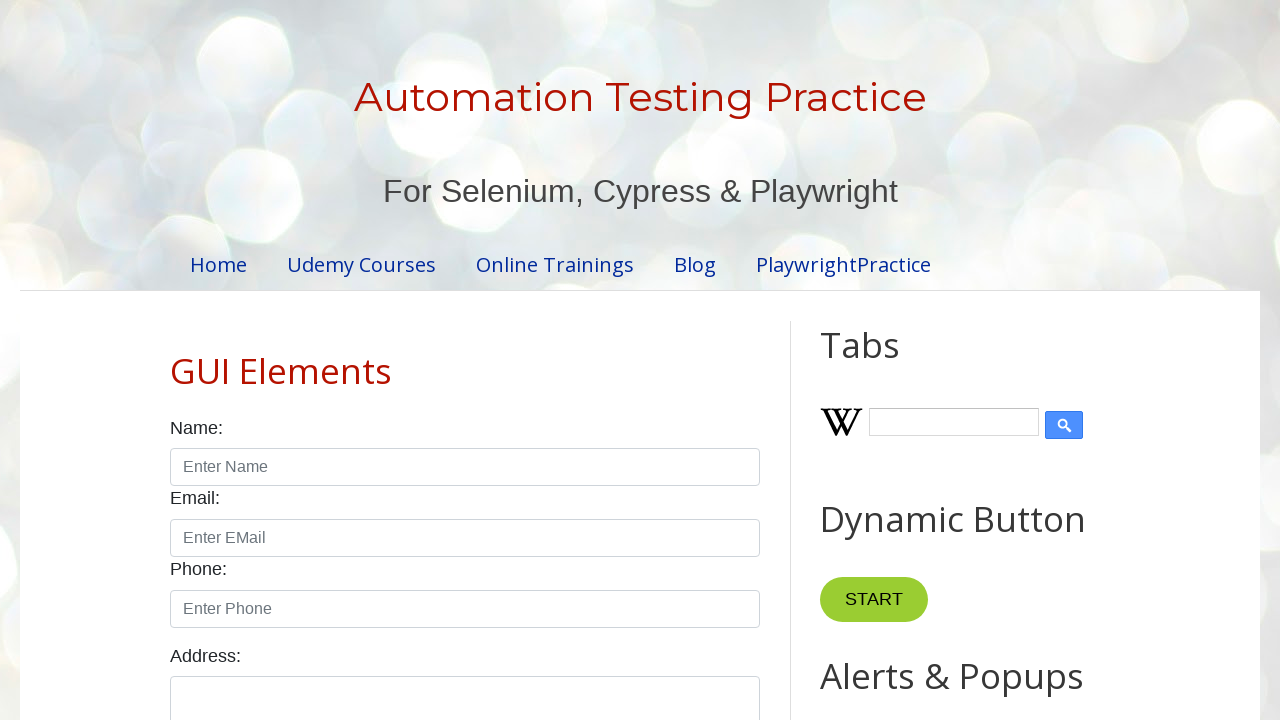

Selected multiple color options (Red, Yellow, White) from colors dropdown on #colors
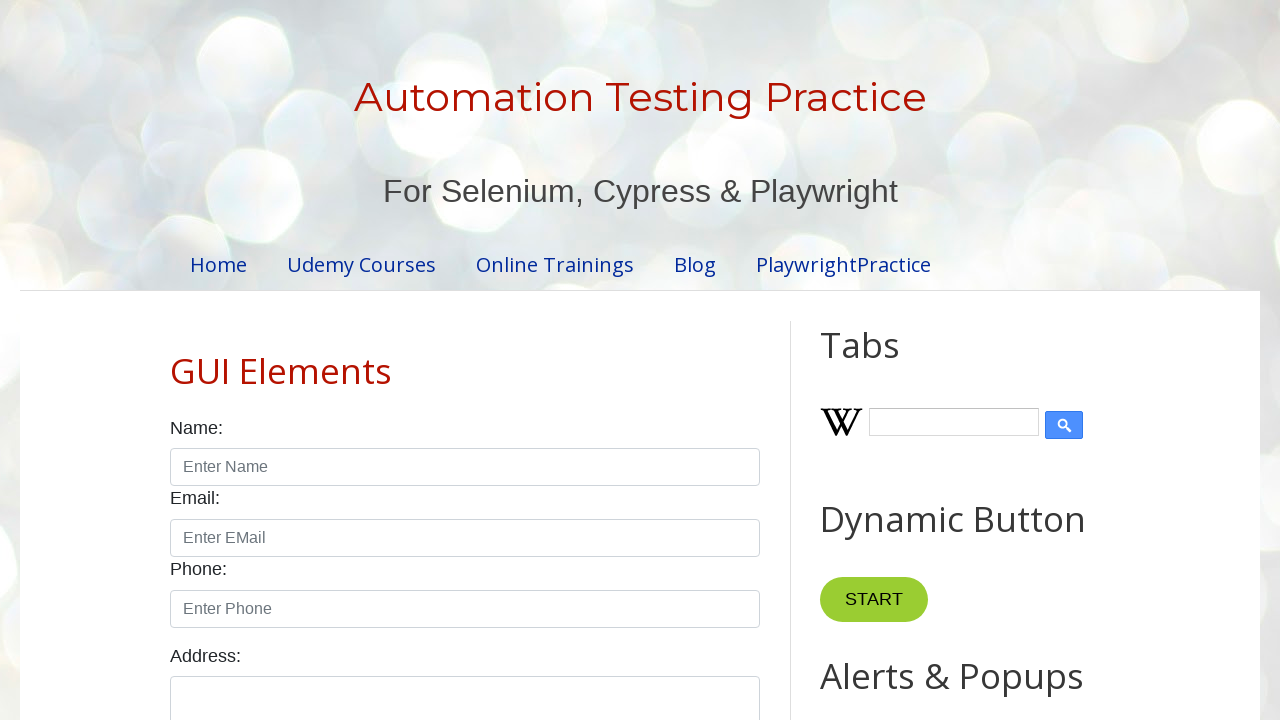

Selected Cheetah from animals dropdown on #animals
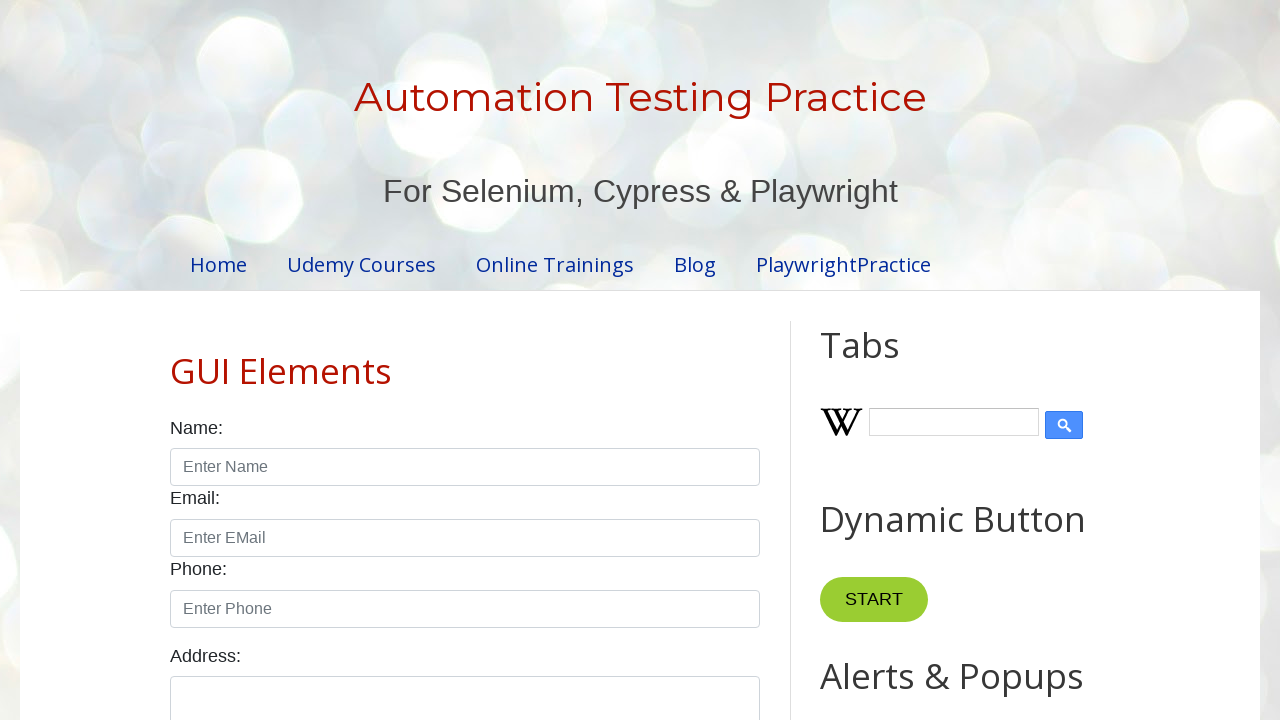

Filled email field with 'hh' on internal:attr=[placeholder="Enter EMail"i]
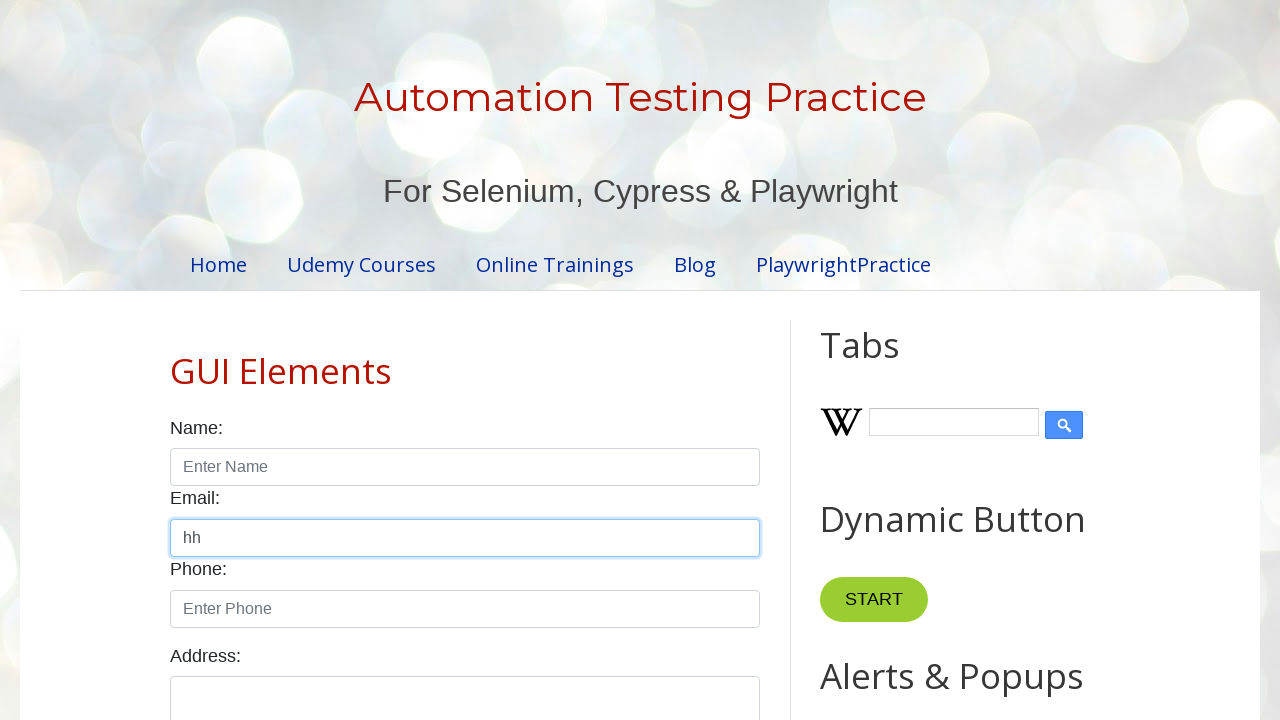

Waited for description element to load
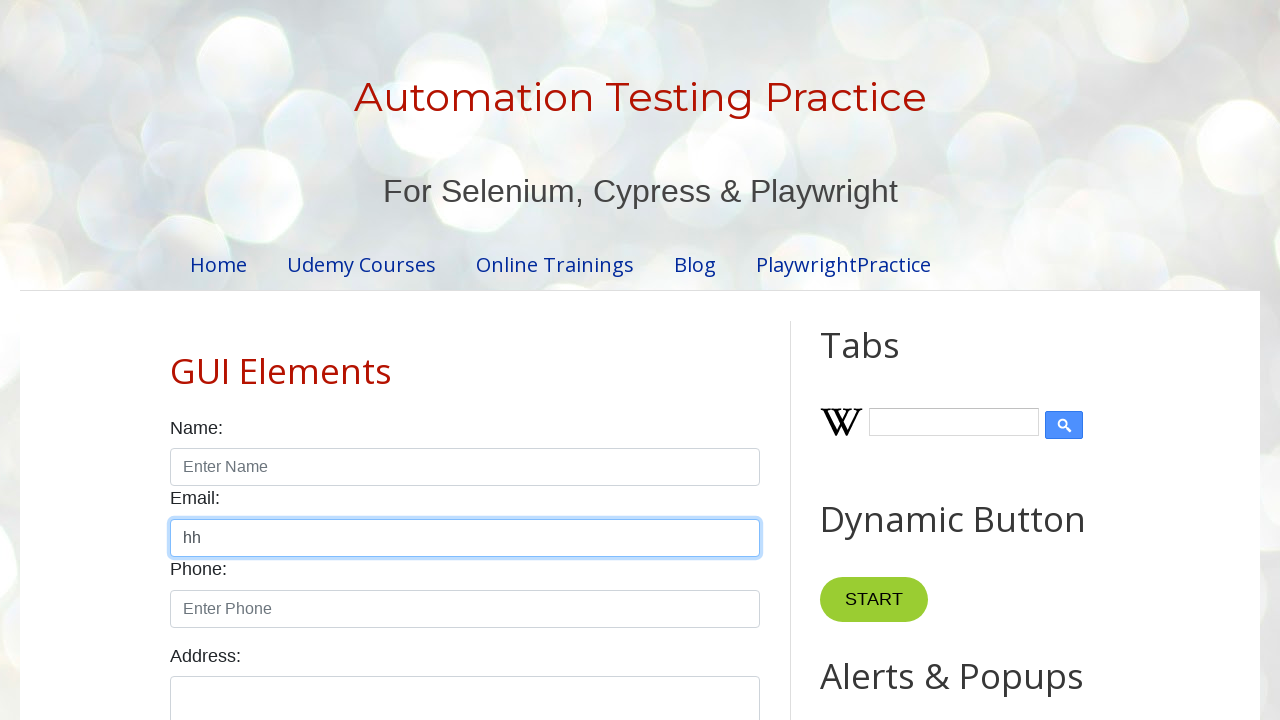

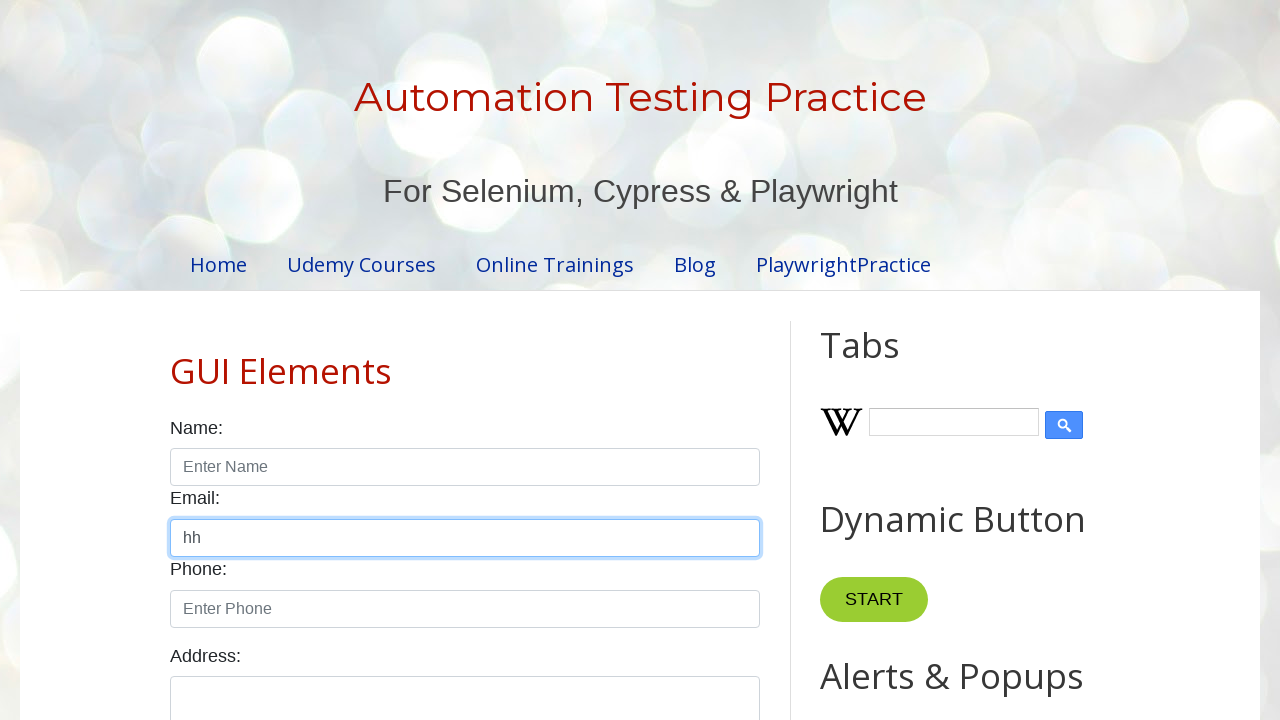